Tests a practice automation form by filling in personal details including name, email, gender, phone number, date of birth, subjects, hobbies, address, state and city, then submitting the form.

Starting URL: https://demoqa.com/automation-practice-form

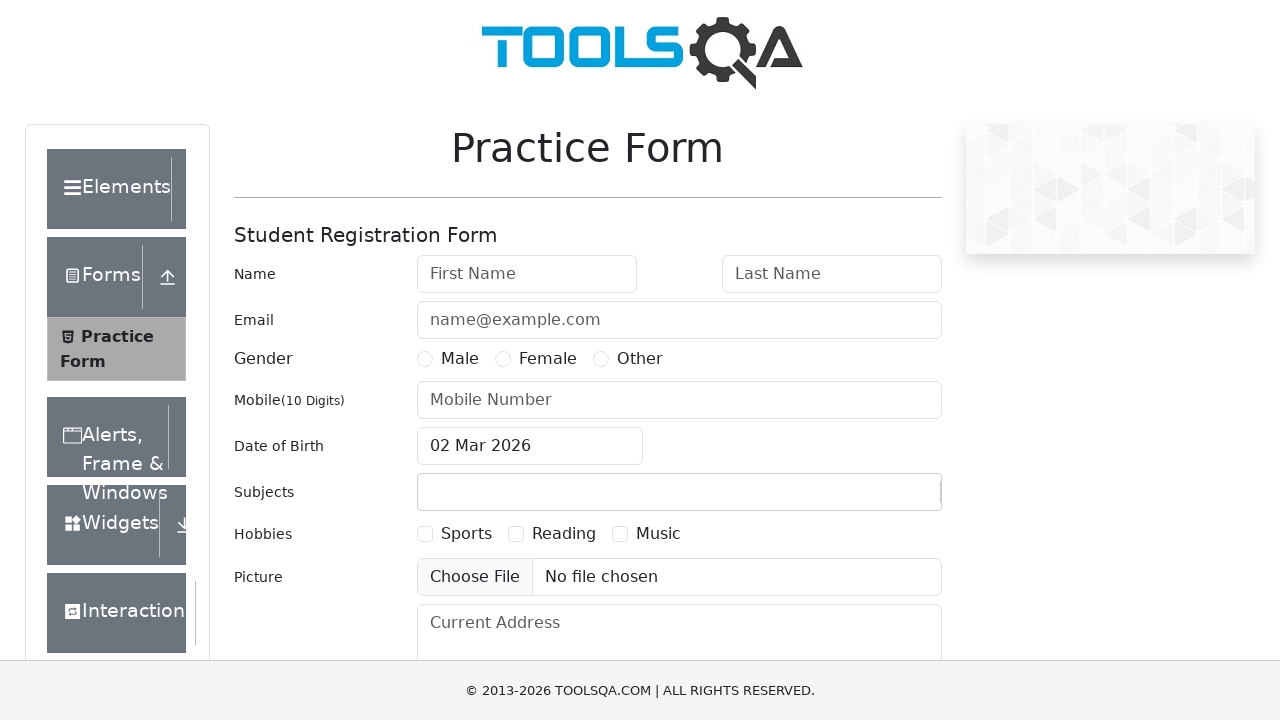

Filled first name field with 'Max' on internal:role=textbox[name="First Name"i]
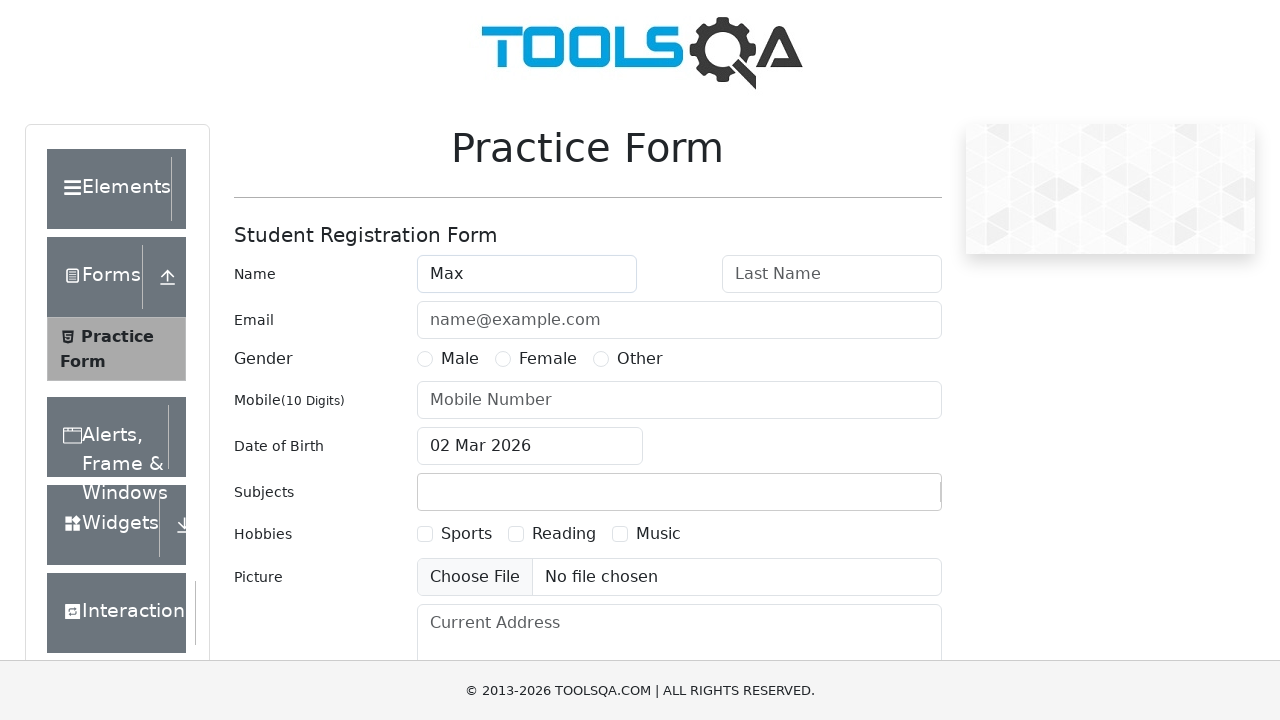

Filled last name field with 'Mustermann' on internal:role=textbox[name="Last Name"i]
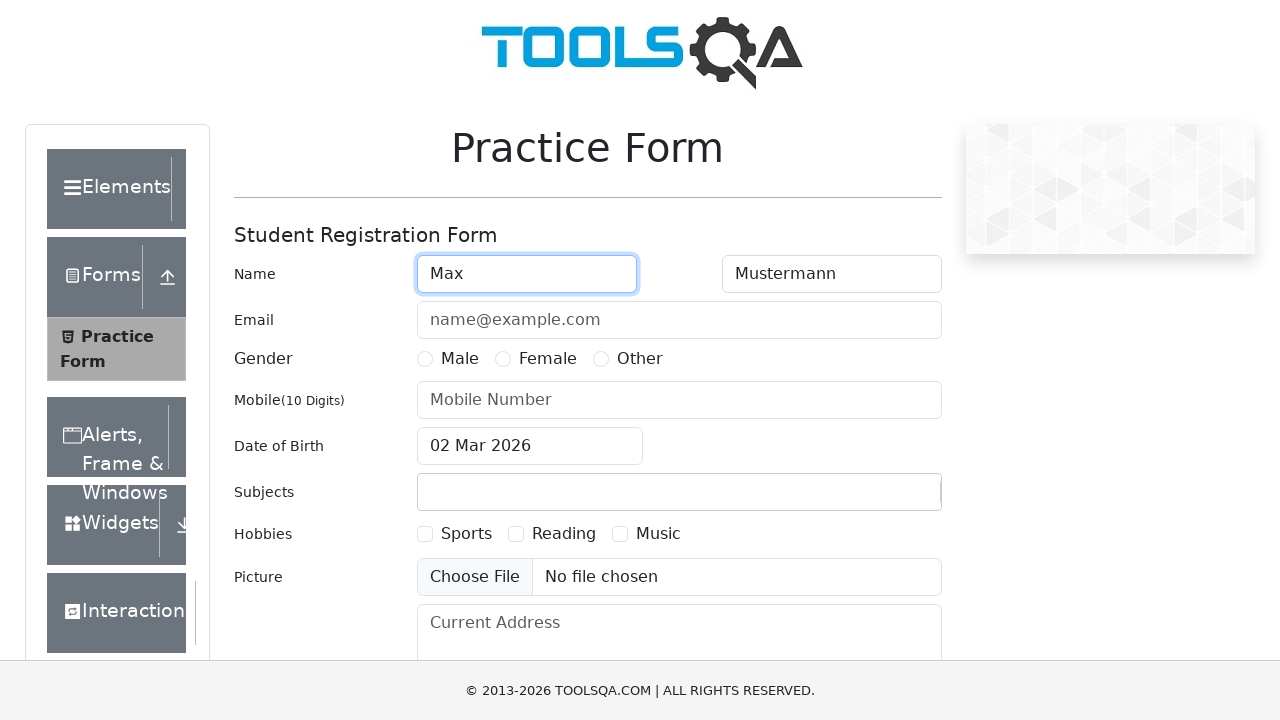

Filled email field with 'max.mustermann@mail.com' on internal:role=textbox[name="name@example.com"i]
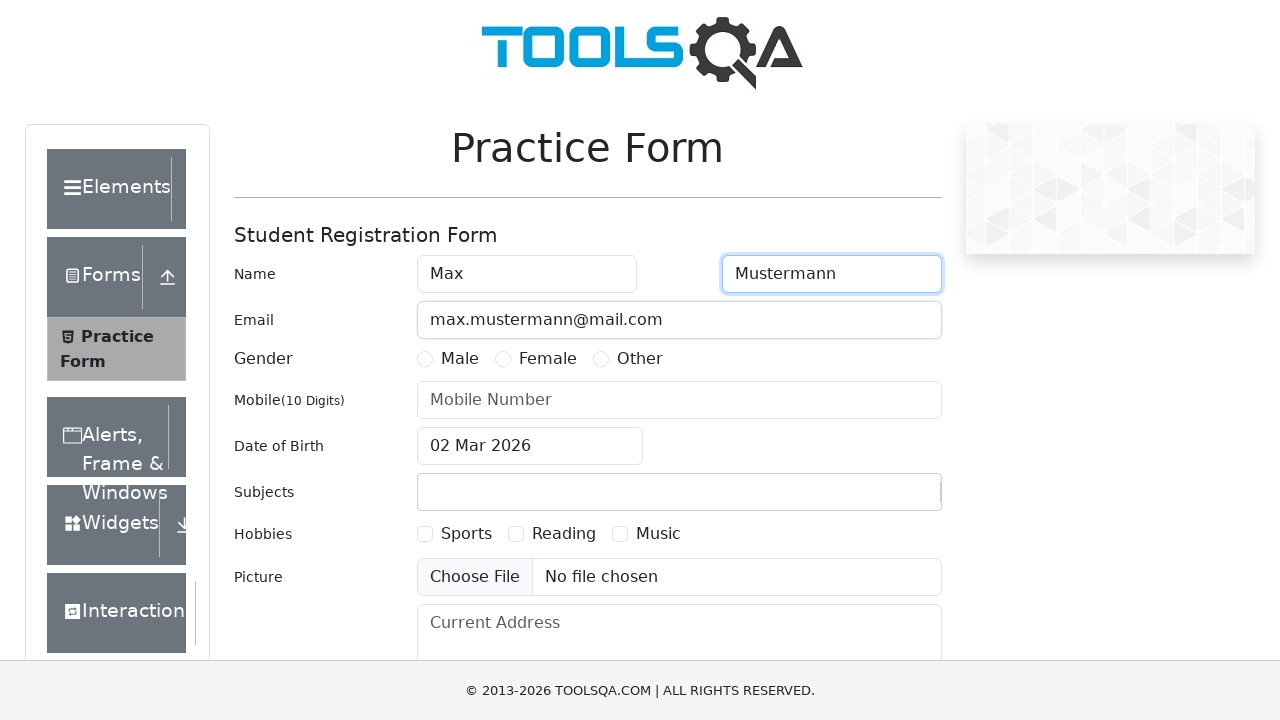

Selected male gender option at (460, 359) on xpath=//label[@for='gender-radio-1']
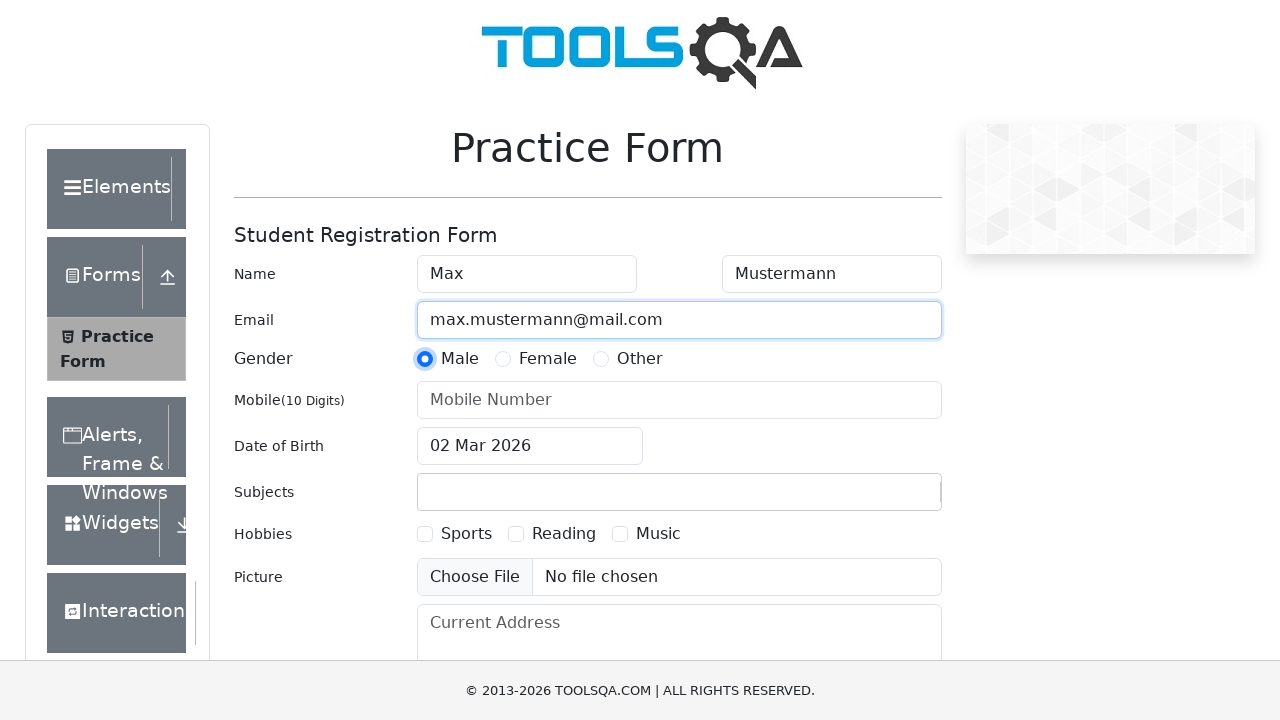

Filled mobile number field with '015157770252' on internal:role=textbox[name="Mobile Number"i]
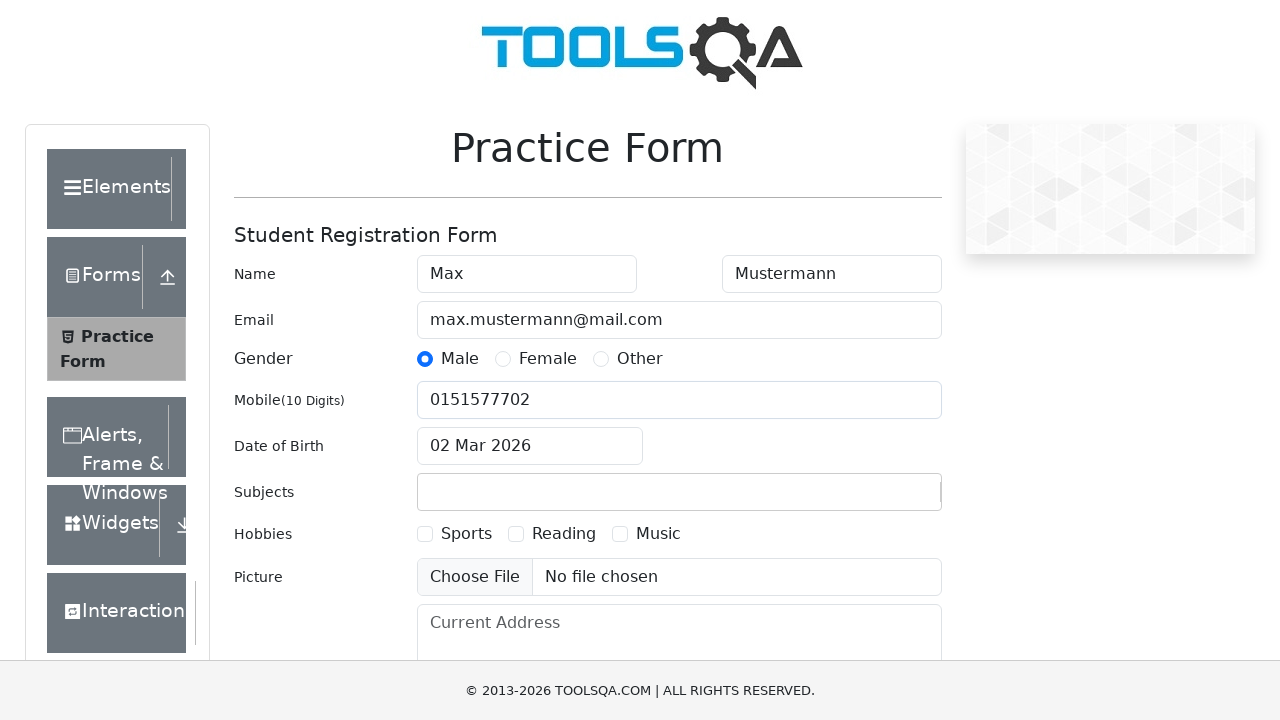

Opened date of birth picker at (530, 446) on #dateOfBirthInput
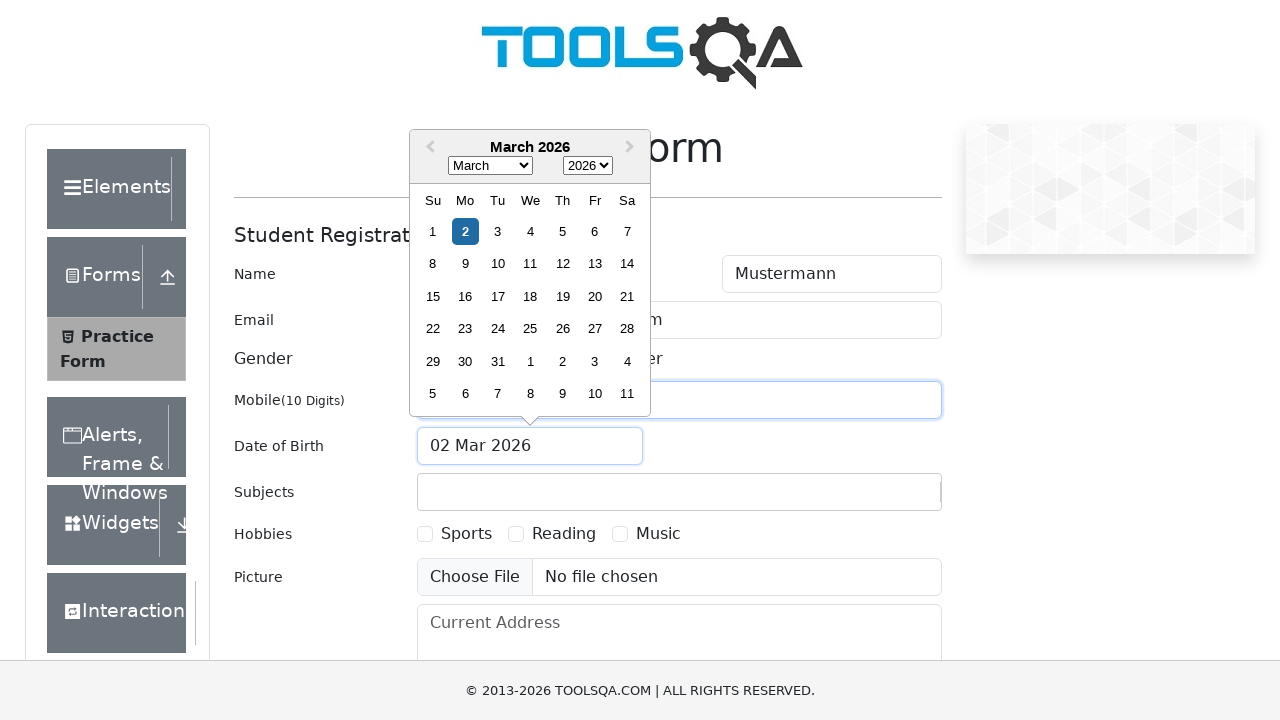

Selected year '2000' from date picker on xpath=//select[@class="react-datepicker__year-select"]
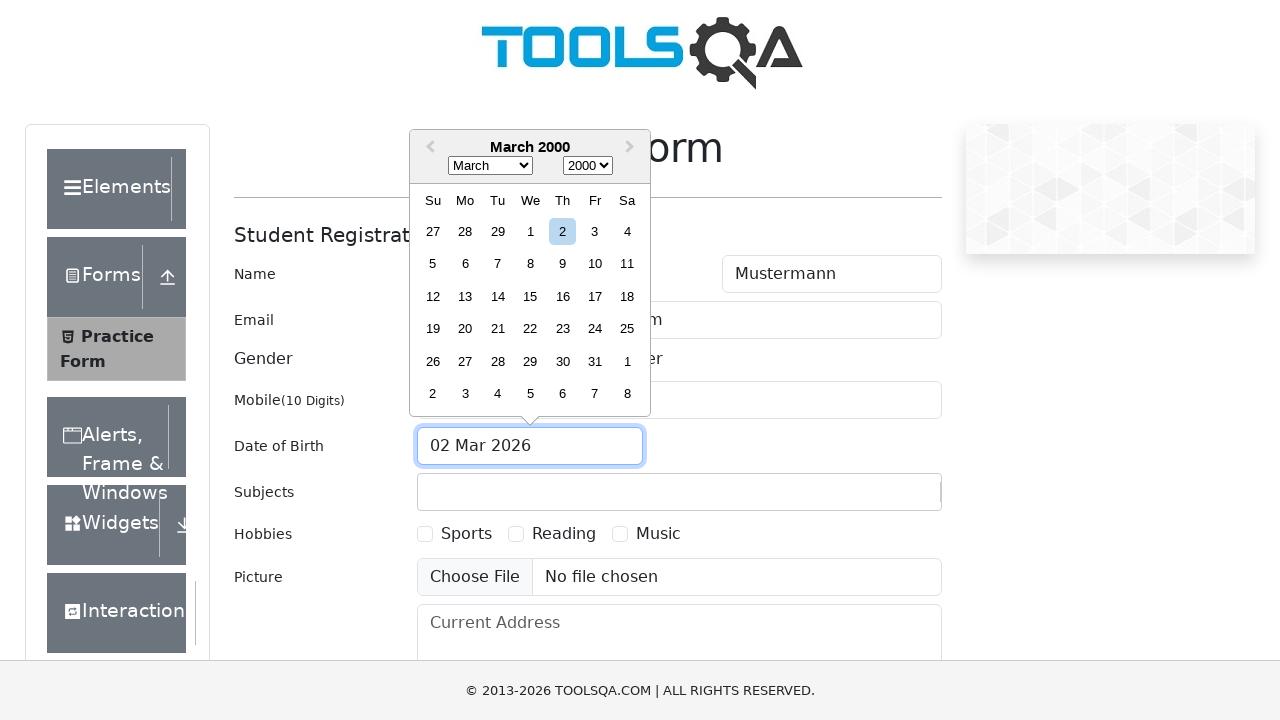

Selected month 'January' from date picker on xpath=//select[@class="react-datepicker__month-select"]
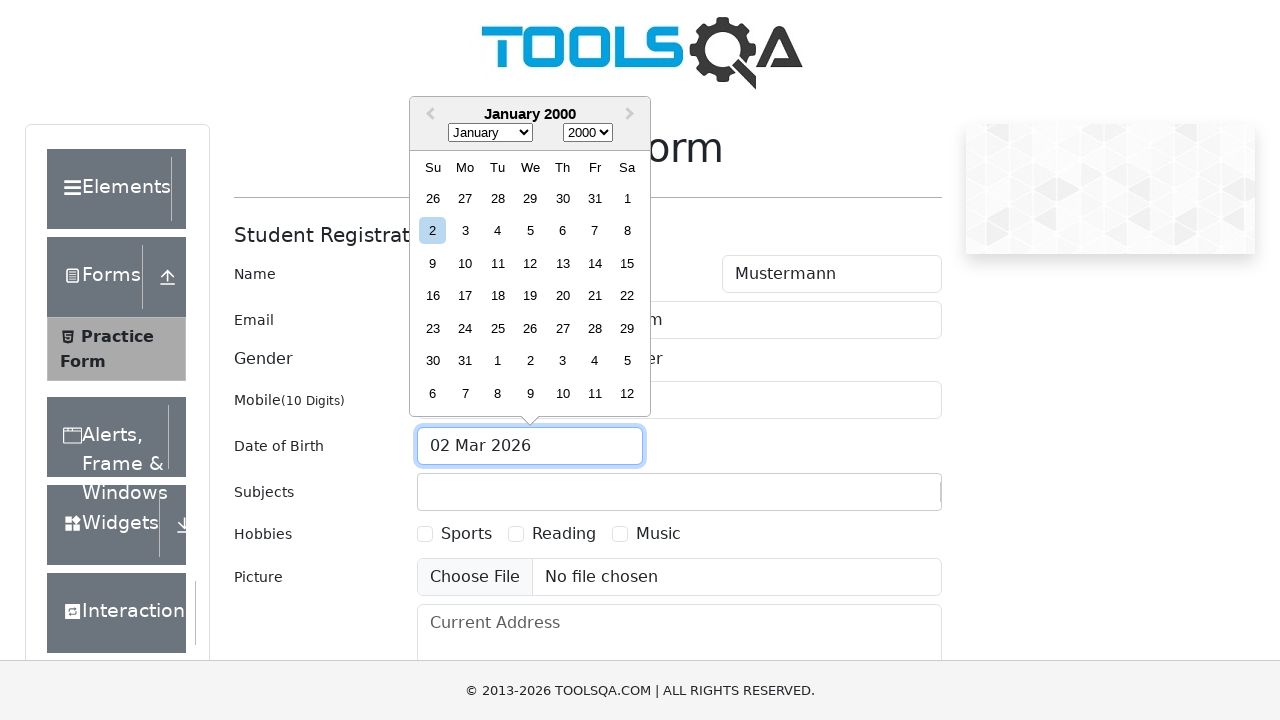

Selected day '22' from date picker at (627, 296) on xpath=//*[contains(@class, 'react-datepicker__day')][text()='22']
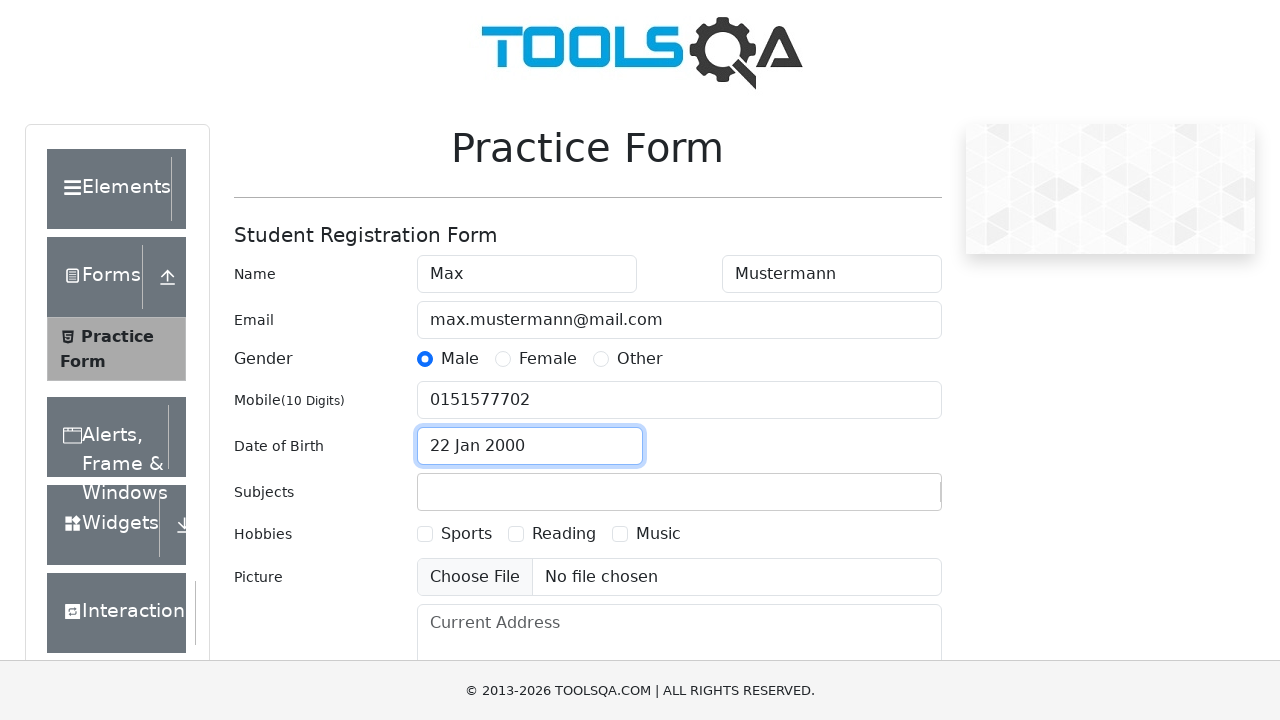

Clicked on subjects input field at (430, 492) on #subjectsInput
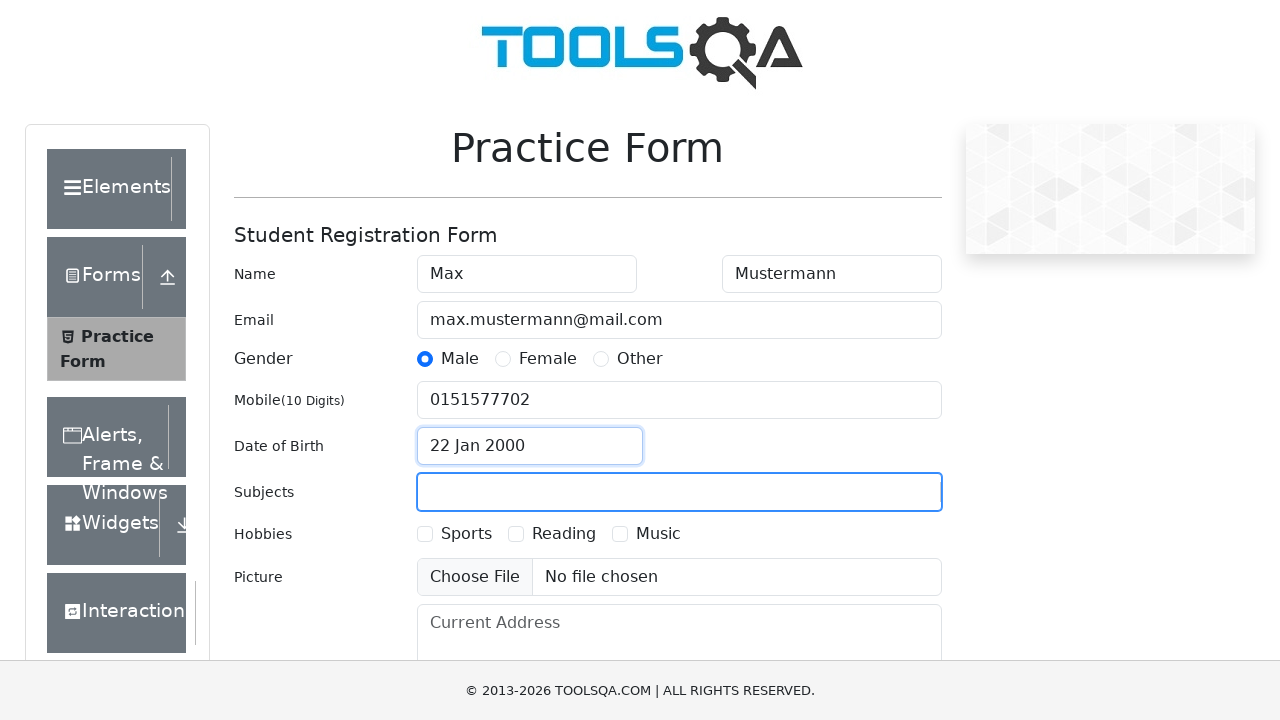

Filled subjects field with 'Maths' on #subjectsInput
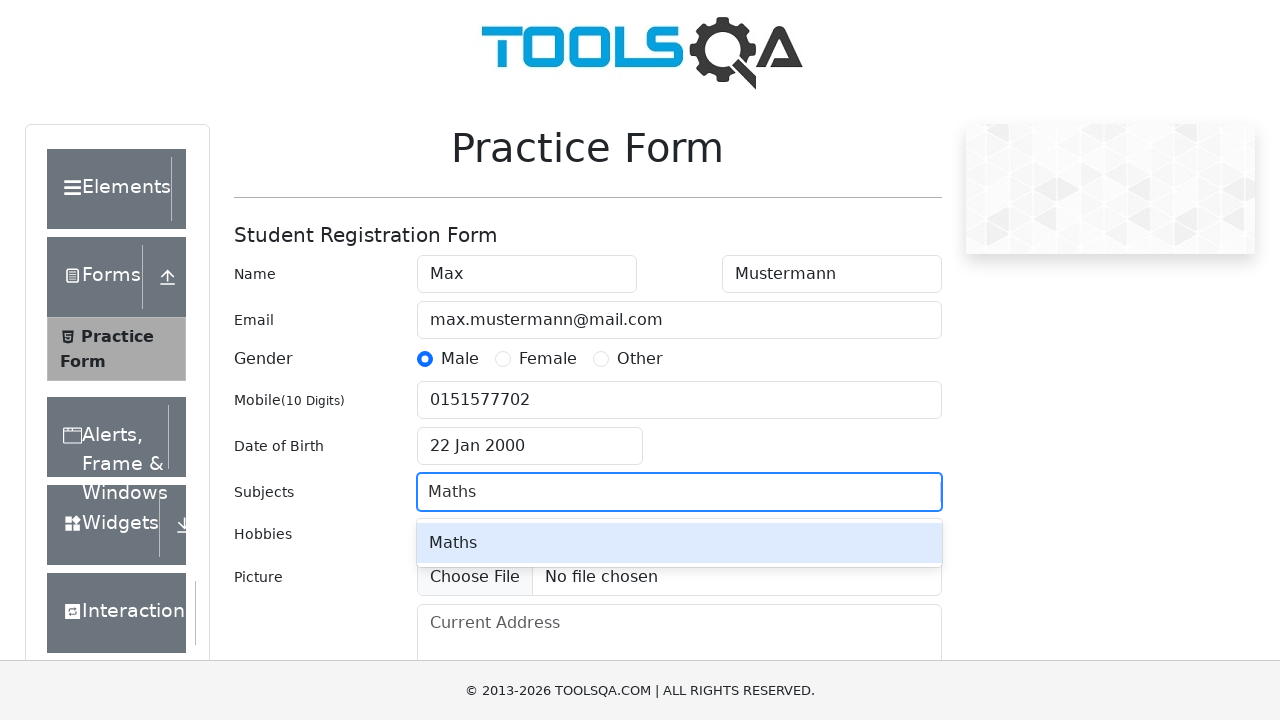

Pressed Enter to confirm 'Maths' subject on #subjectsInput
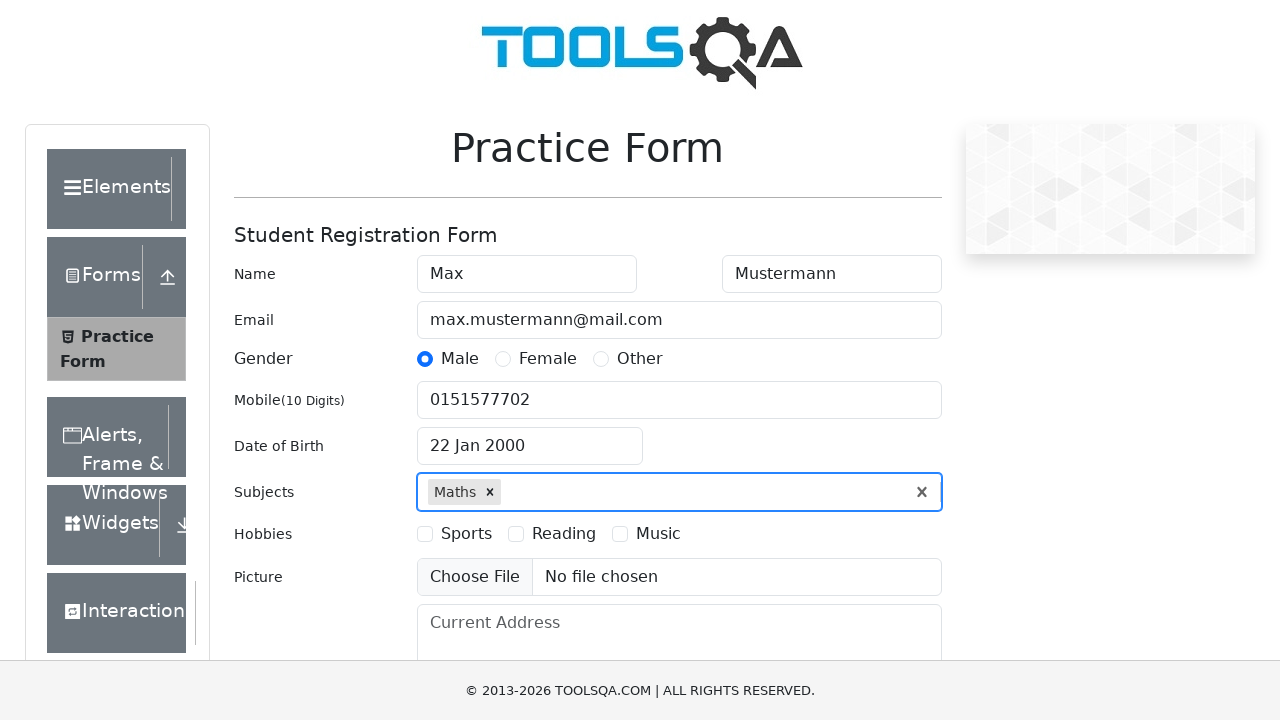

Filled subjects field with 'Computer Science' on #subjectsInput
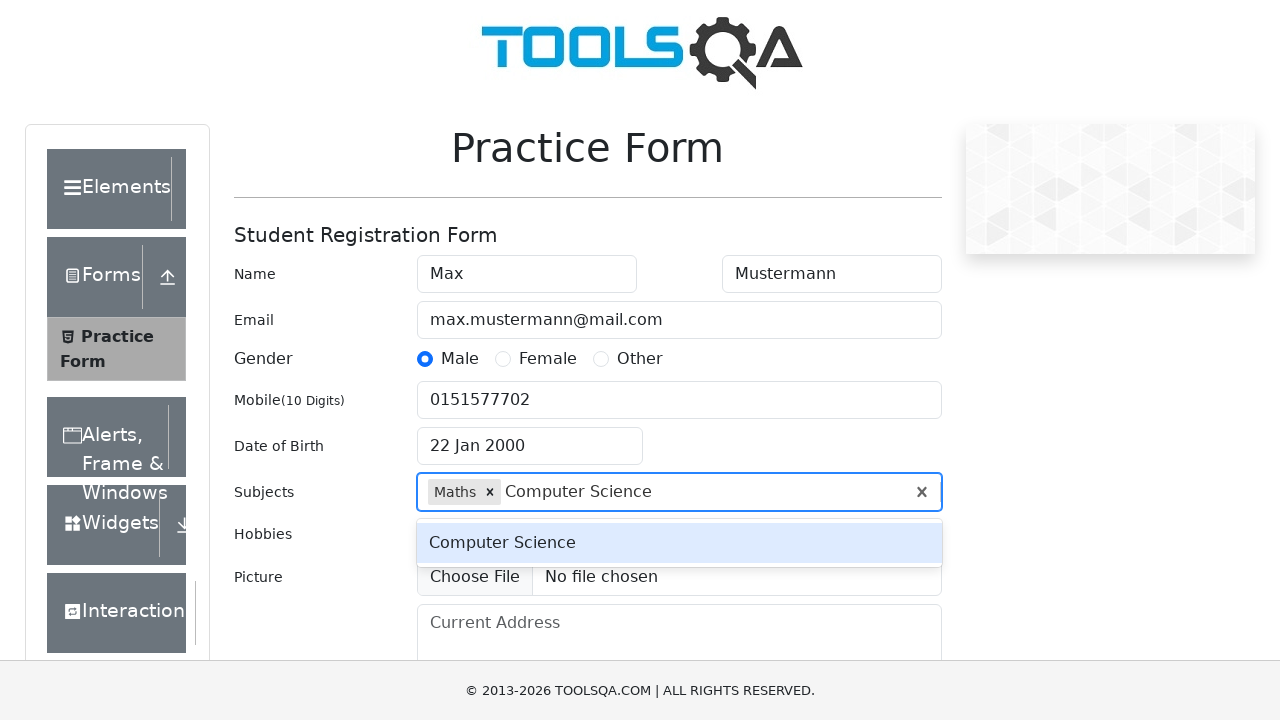

Pressed Enter to confirm 'Computer Science' subject on #subjectsInput
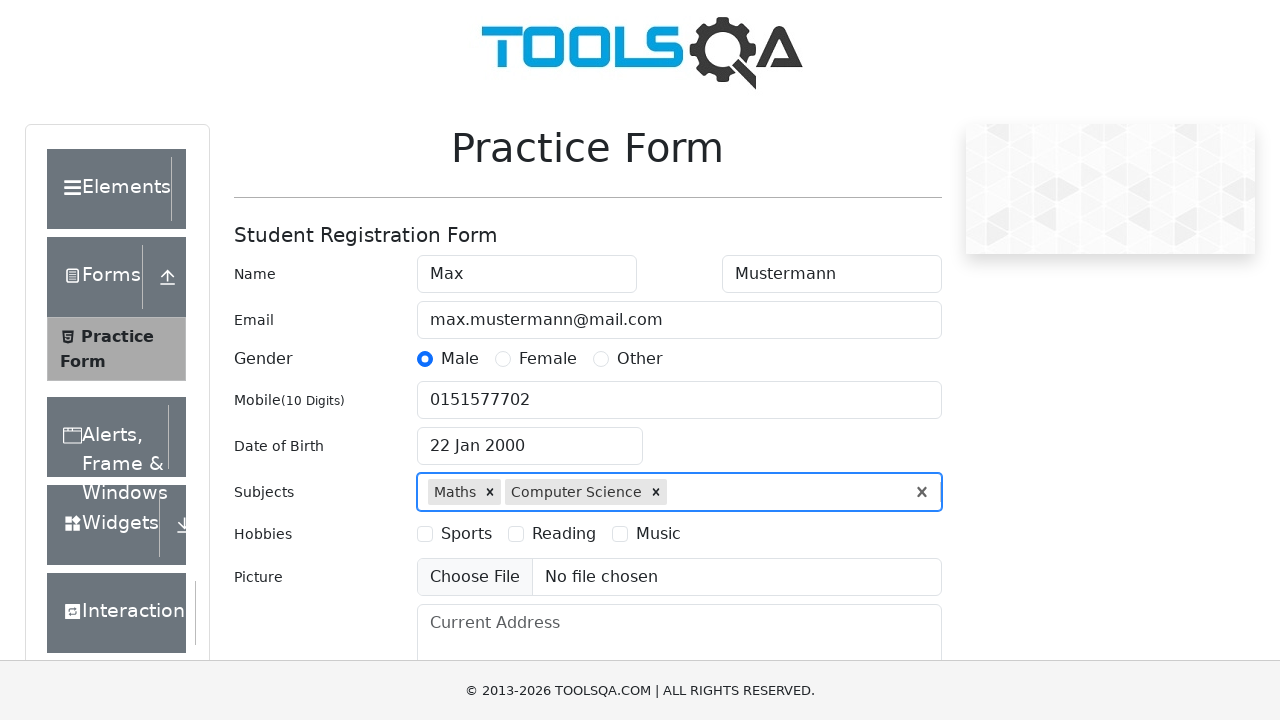

Filled subjects field with 'Physics' on #subjectsInput
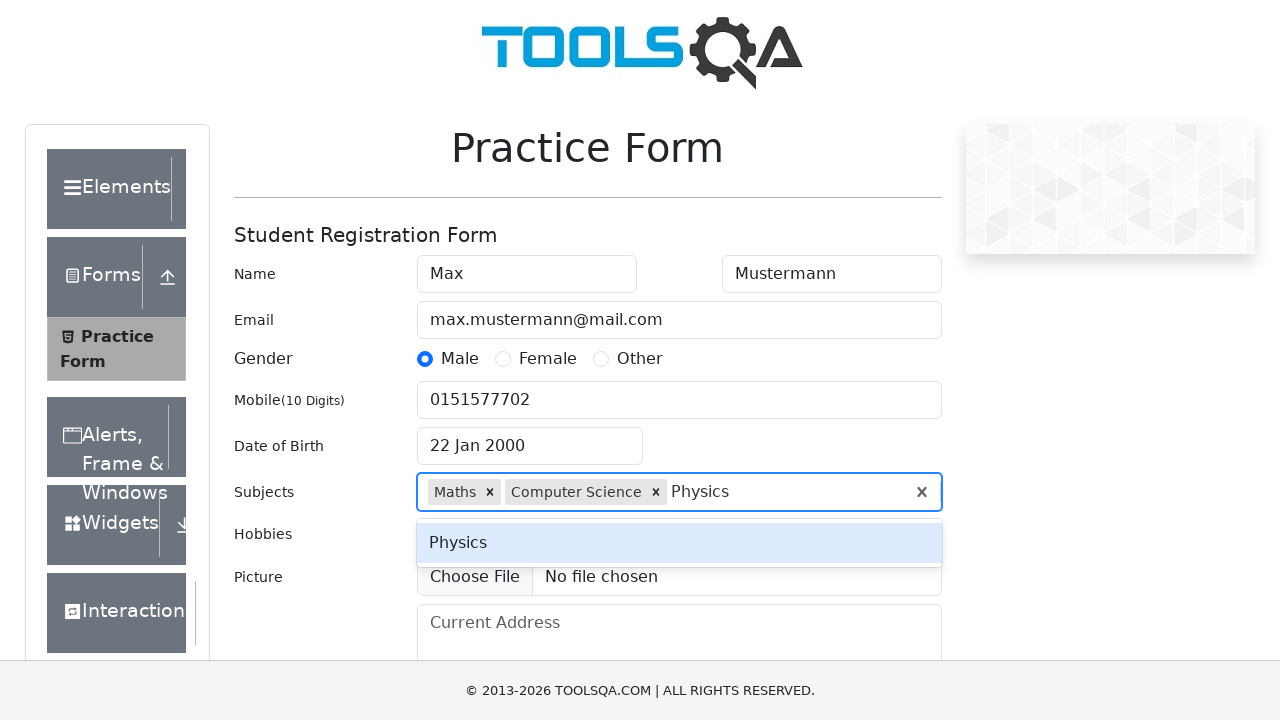

Pressed Enter to confirm 'Physics' subject on #subjectsInput
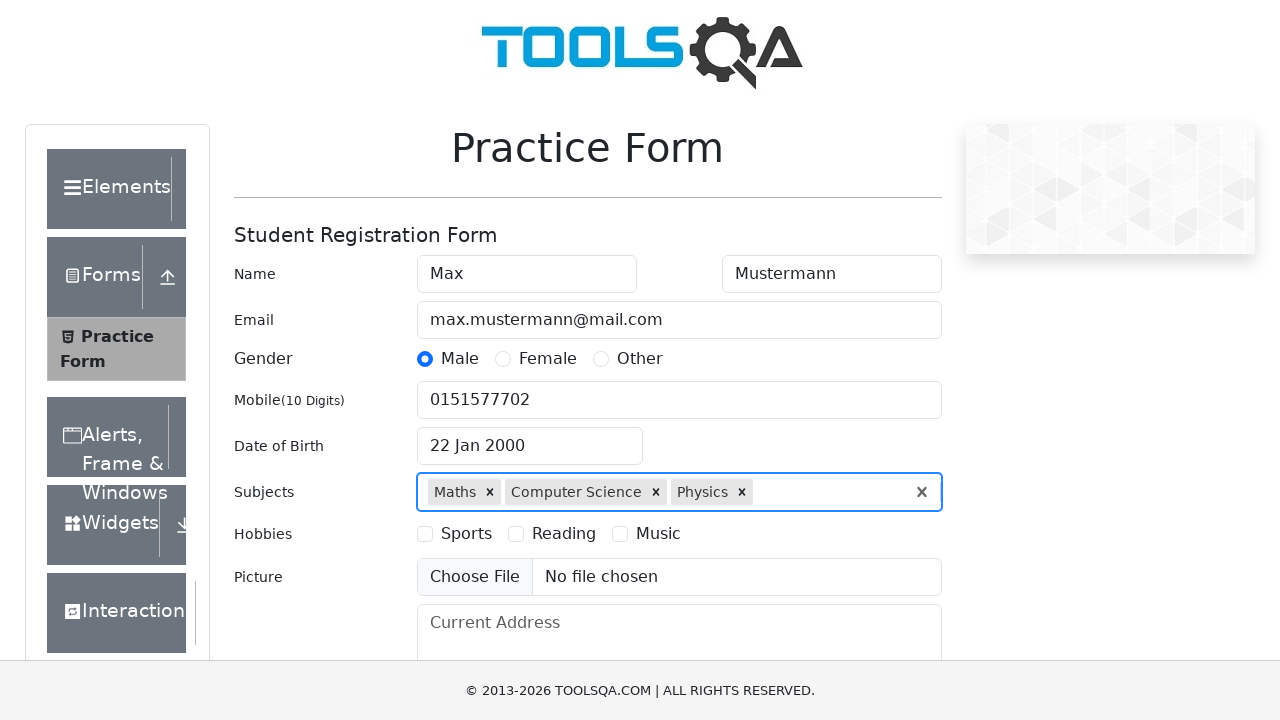

Selected 'Sports' hobby at (466, 534) on xpath=//label[@for='hobbies-checkbox-1']
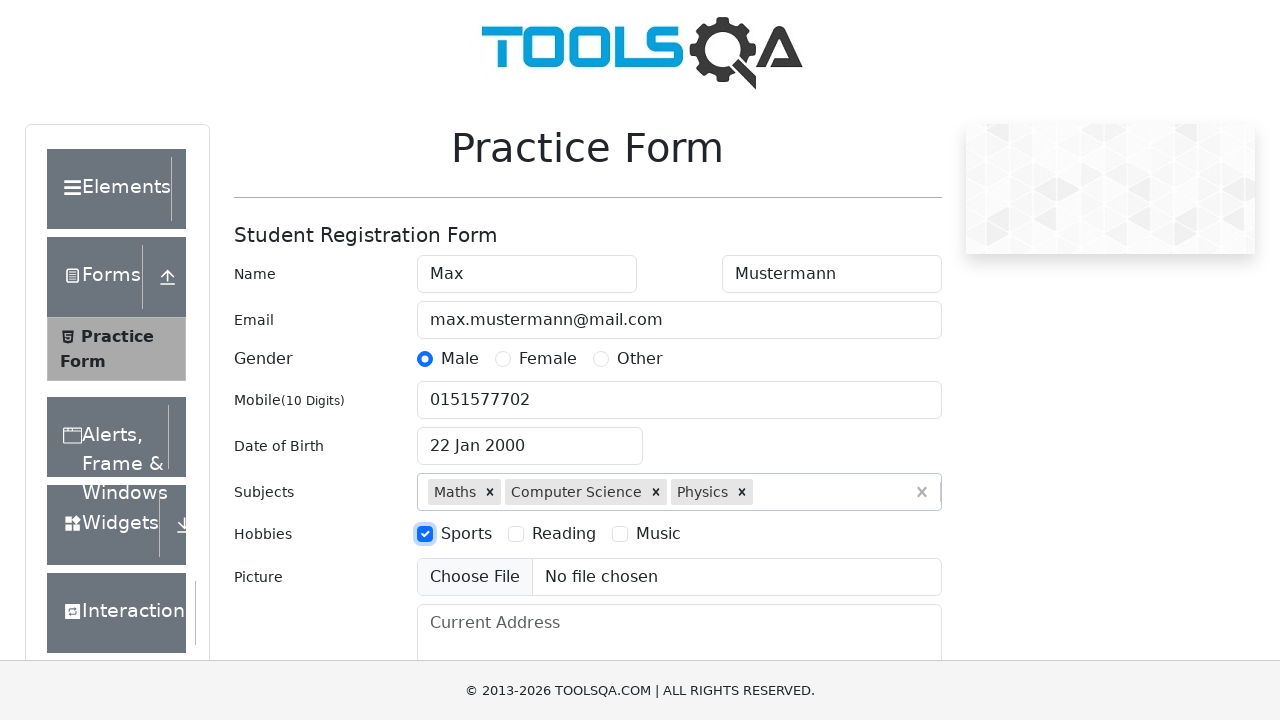

Selected 'Reading' hobby at (564, 534) on xpath=//label[@for='hobbies-checkbox-2']
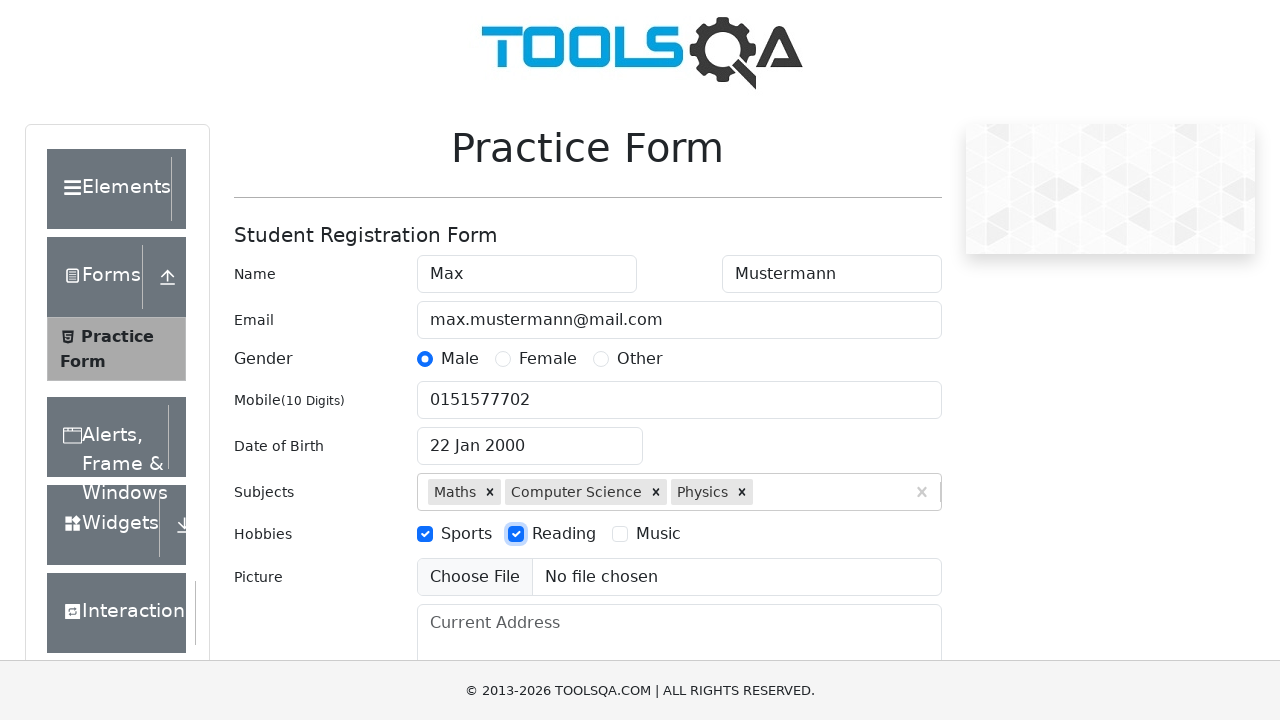

Selected 'Music' hobby at (658, 534) on xpath=//label[@for='hobbies-checkbox-3']
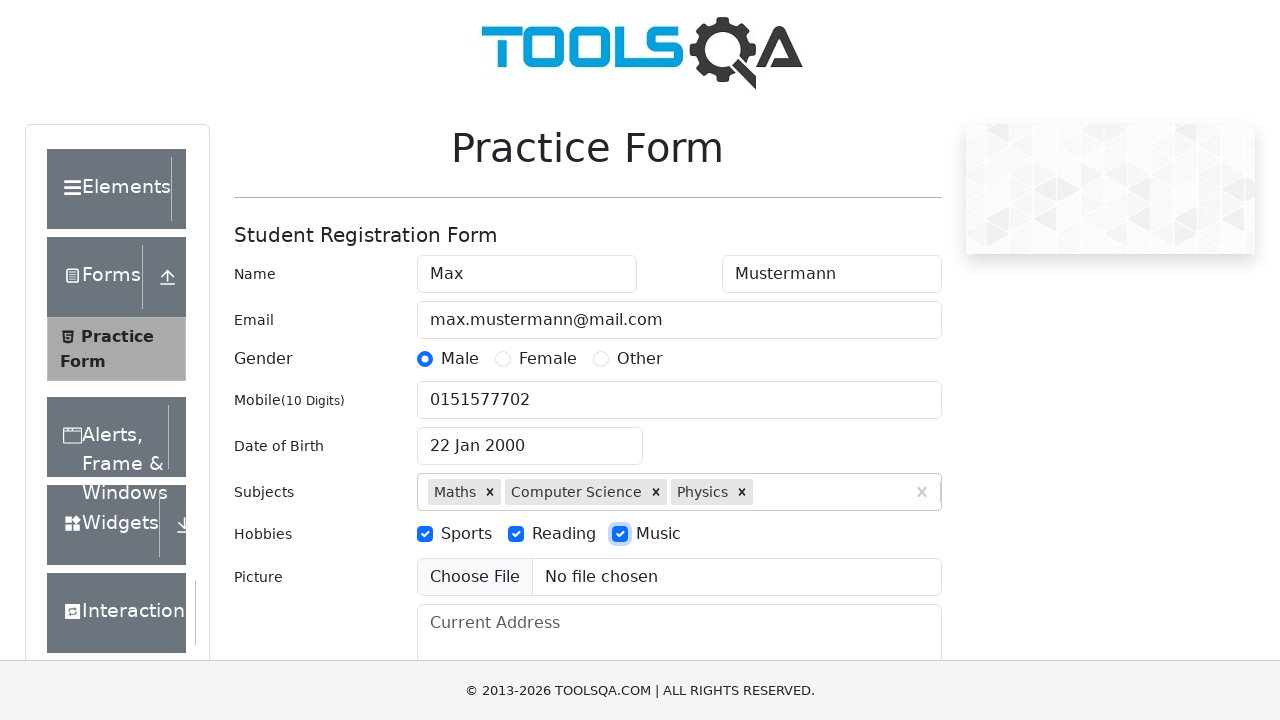

Filled current address field with 'Teststraße 1, Musterstadt' on internal:role=textbox[name="Current Address"i]
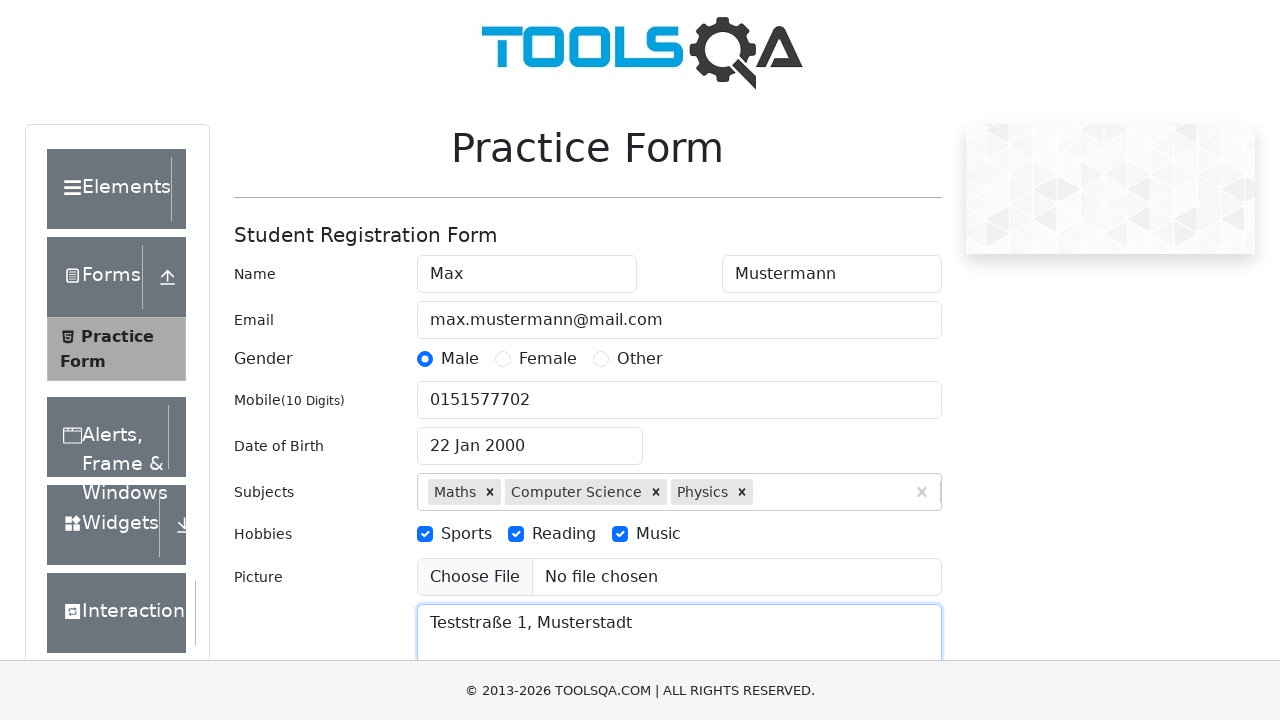

Filled state field with 'NCR' on xpath=//*[@id='state']//input
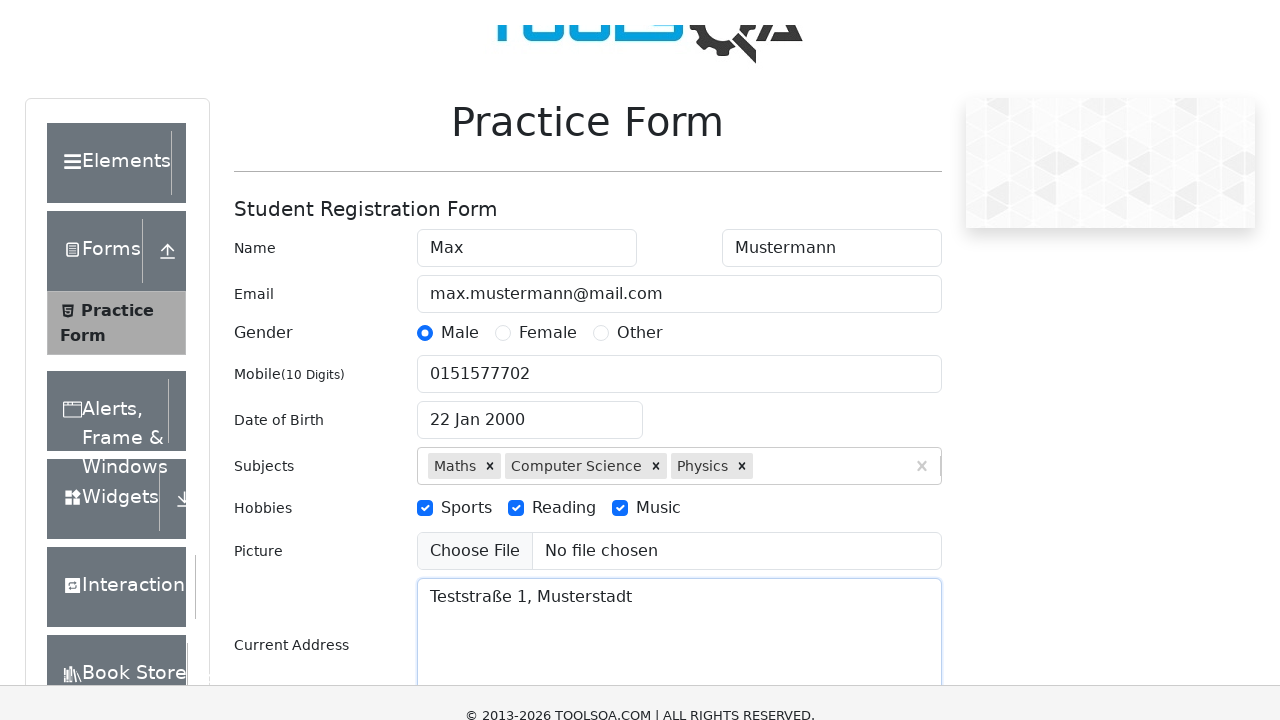

Pressed Enter to confirm 'NCR' state selection on xpath=//*[@id='state']//input
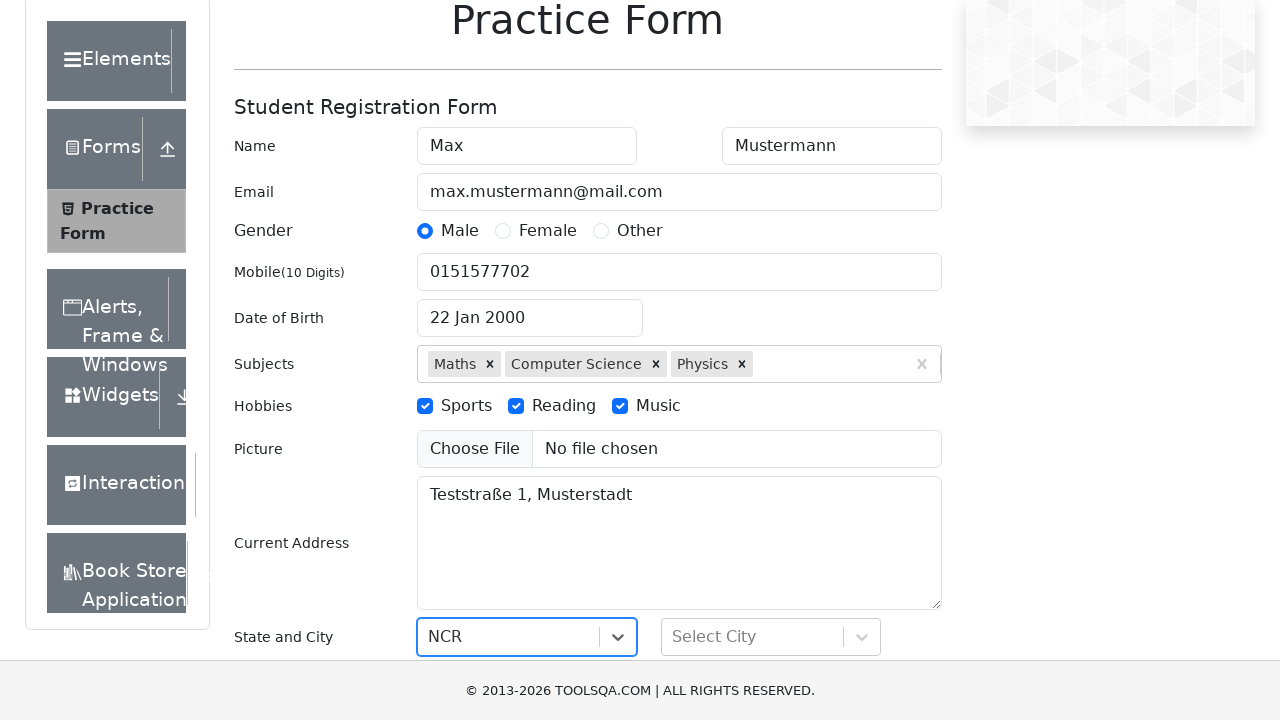

Filled city field with 'Delhi' on xpath=//*[@id='city']//input
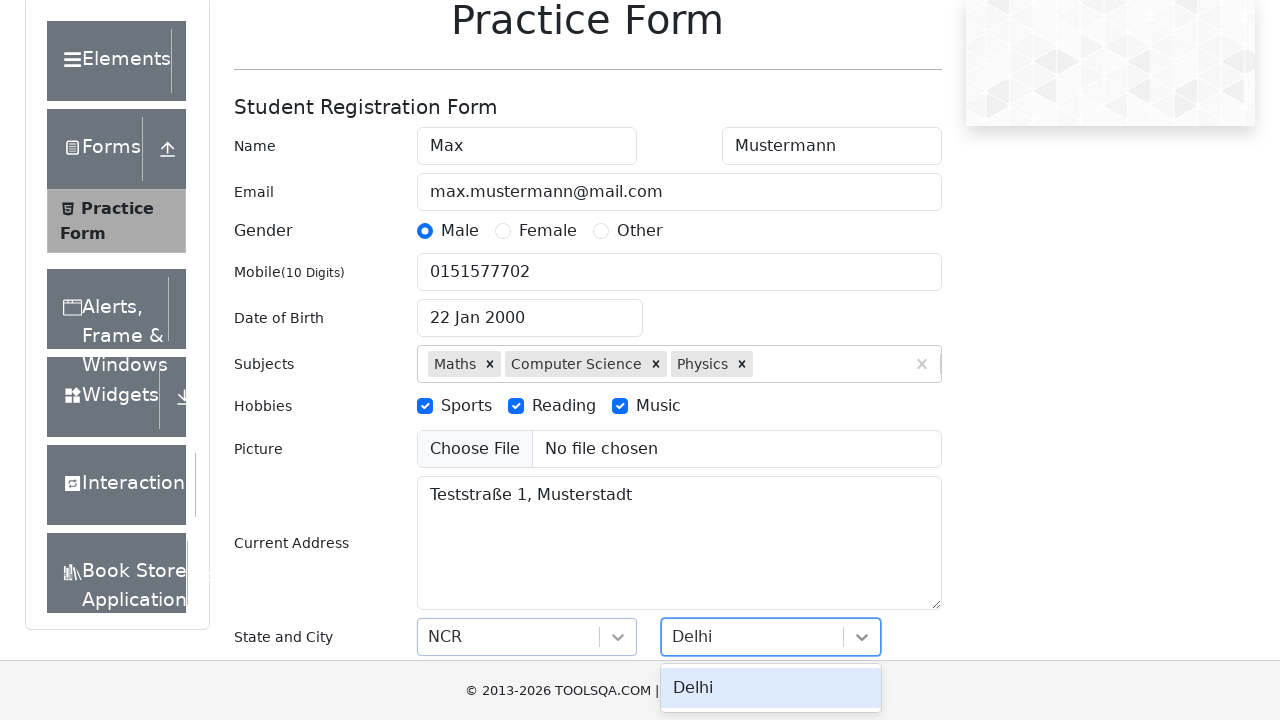

Pressed Enter to confirm 'Delhi' city selection on xpath=//*[@id='city']//input
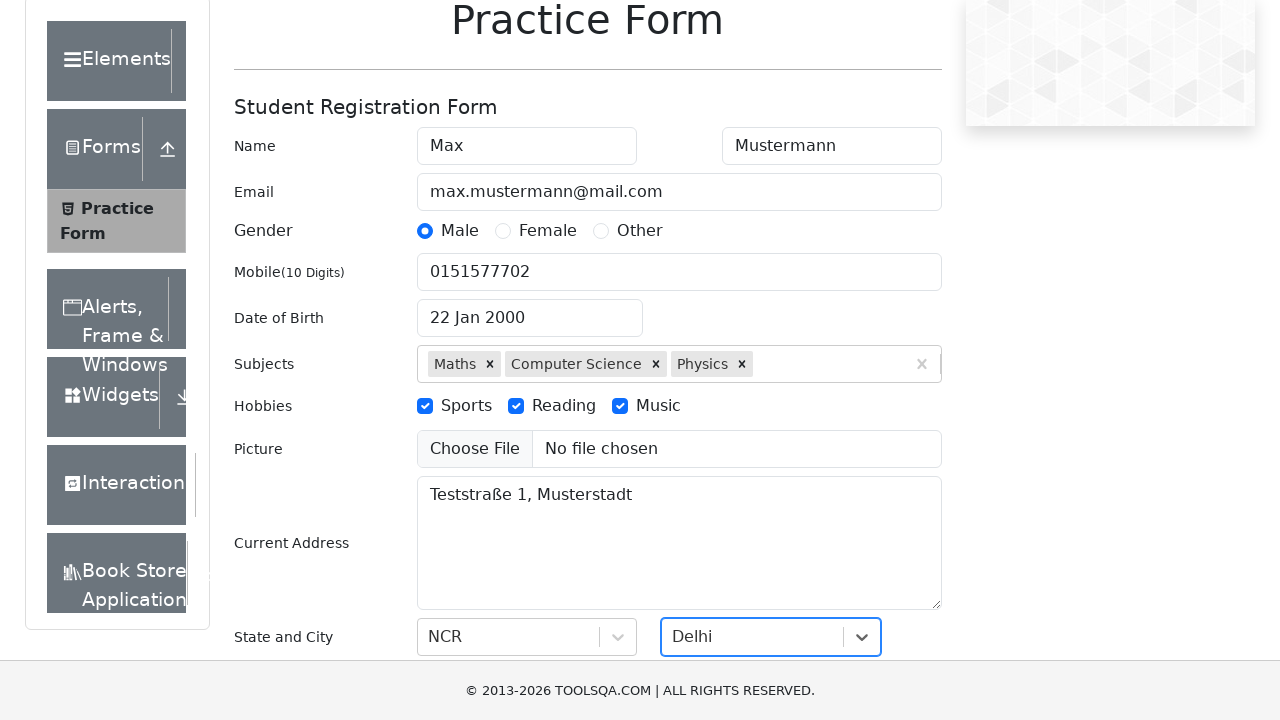

Clicked submit button to submit the form at (885, 499) on internal:role=button[name="submit"i]
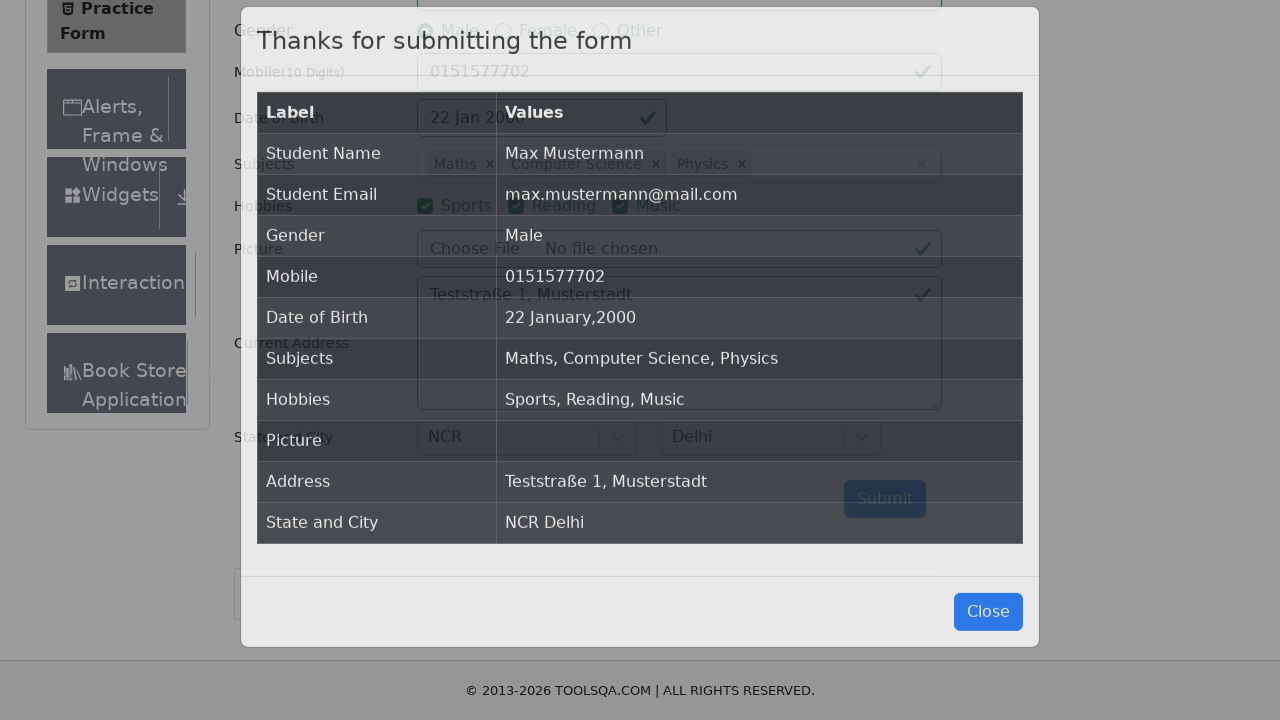

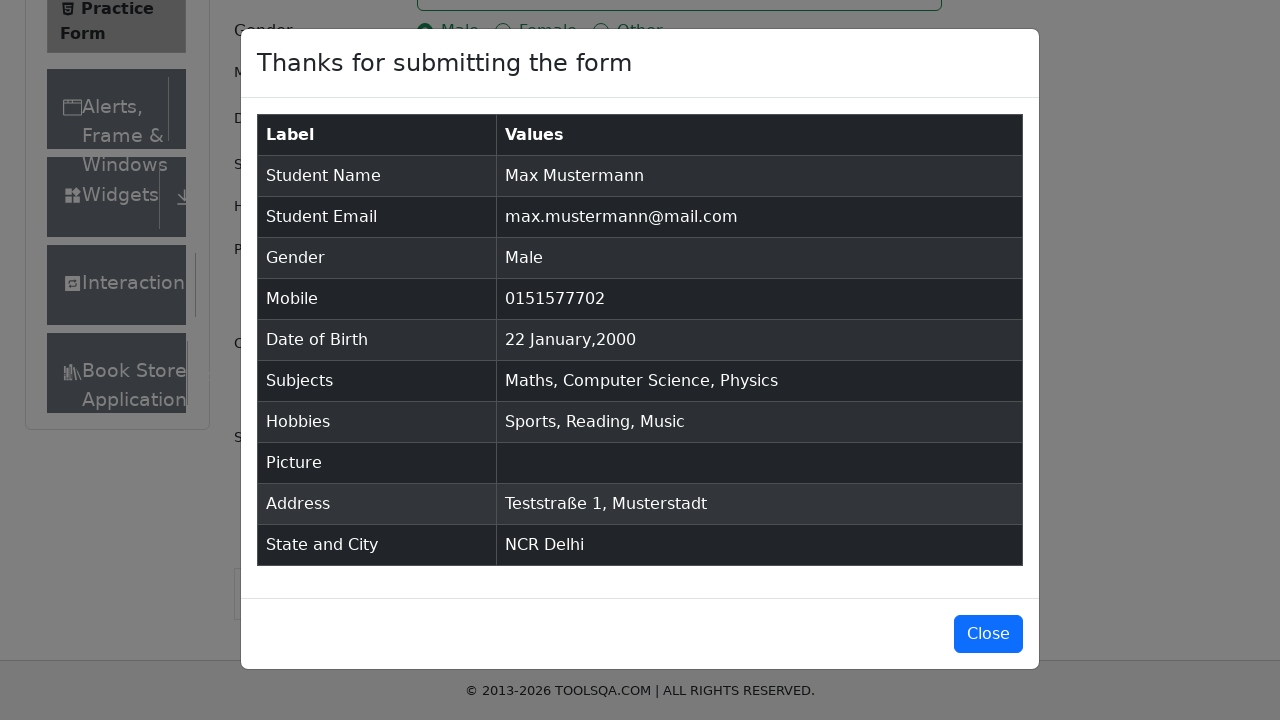